Tests JavaScript confirm dialog by clicking confirm button and dismissing the dialog

Starting URL: https://the-internet.herokuapp.com/javascript_alerts

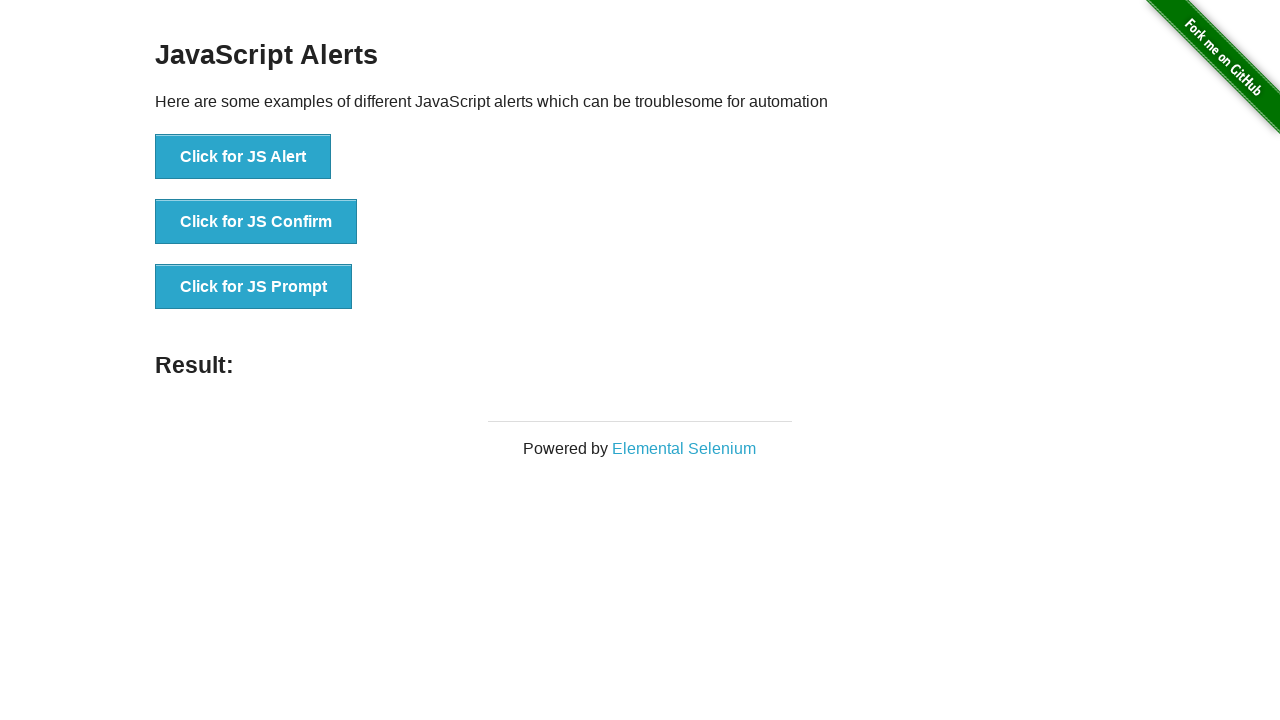

Set up dialog handler to dismiss confirm dialogs
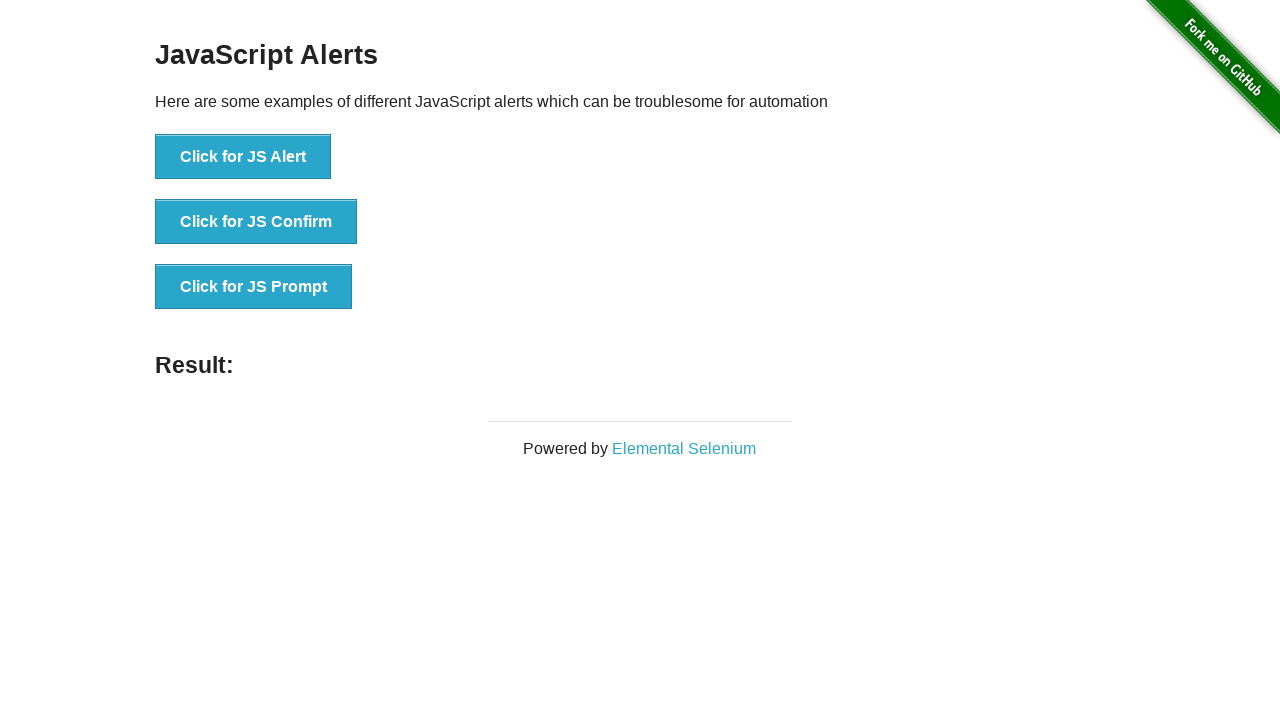

Clicked button to trigger JavaScript confirm dialog at (256, 222) on xpath=//button[contains(text(),'Click for JS Confirm')]
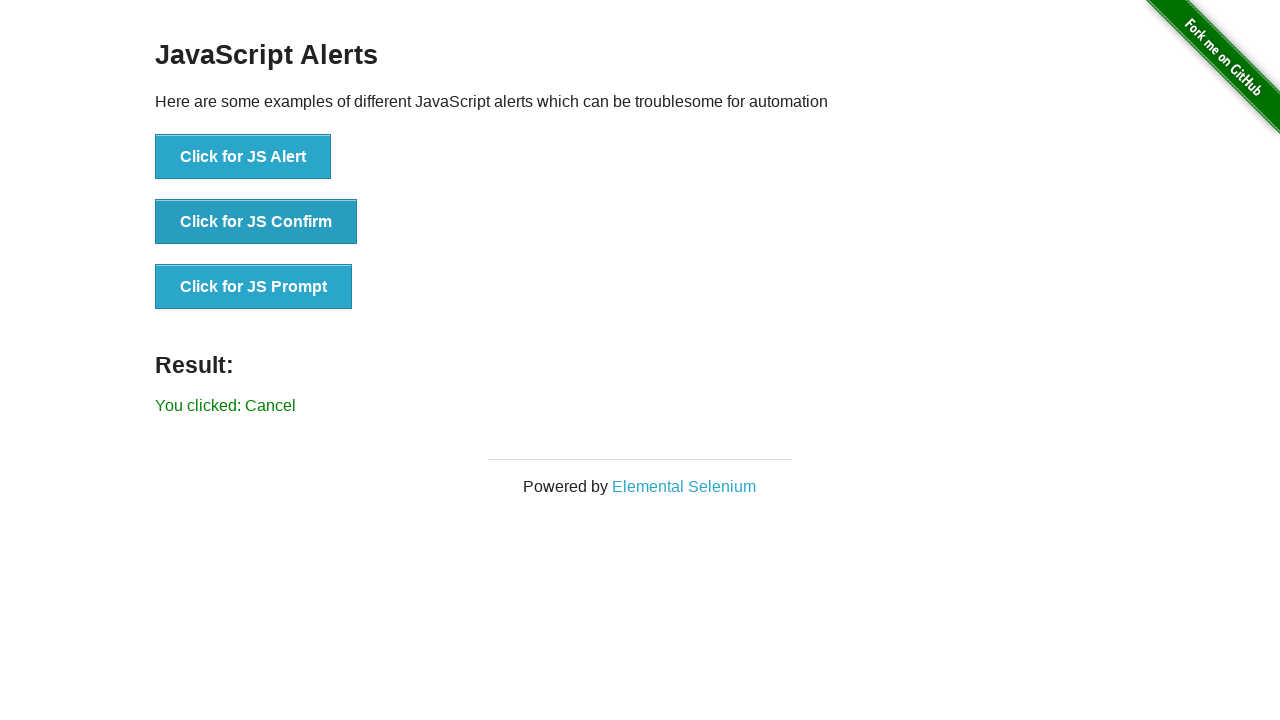

Confirm dialog was dismissed and result message appeared
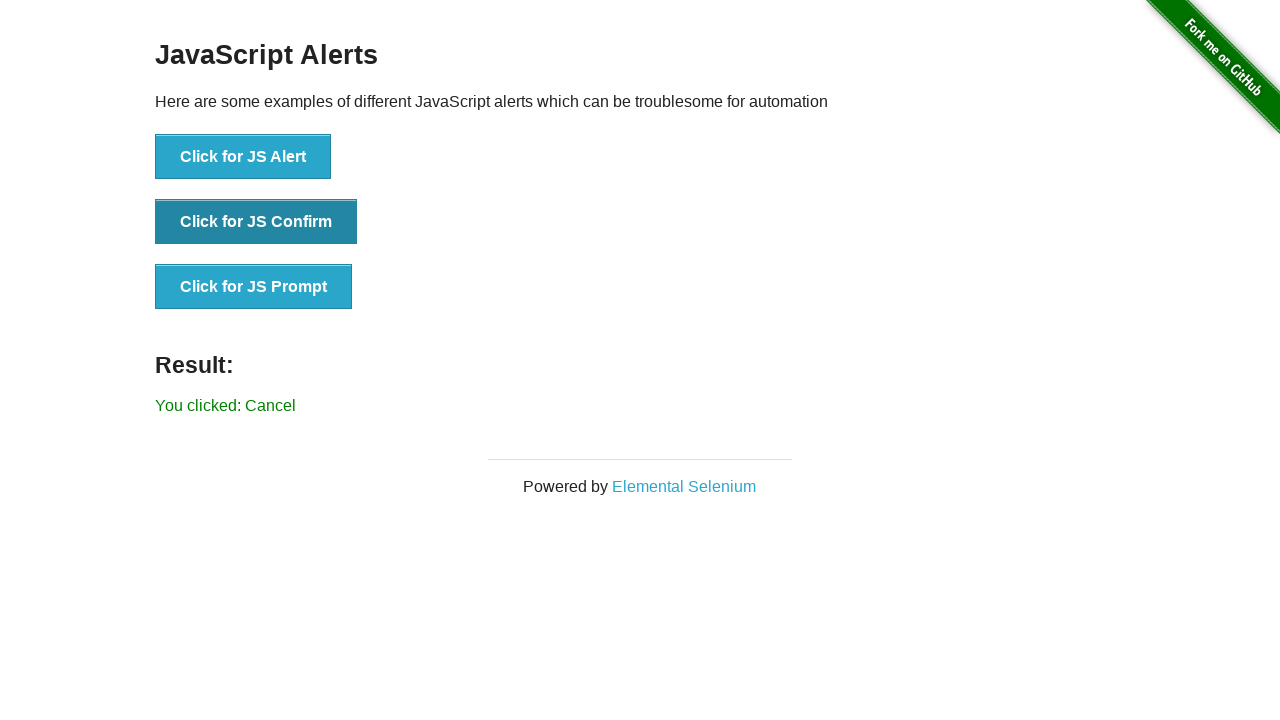

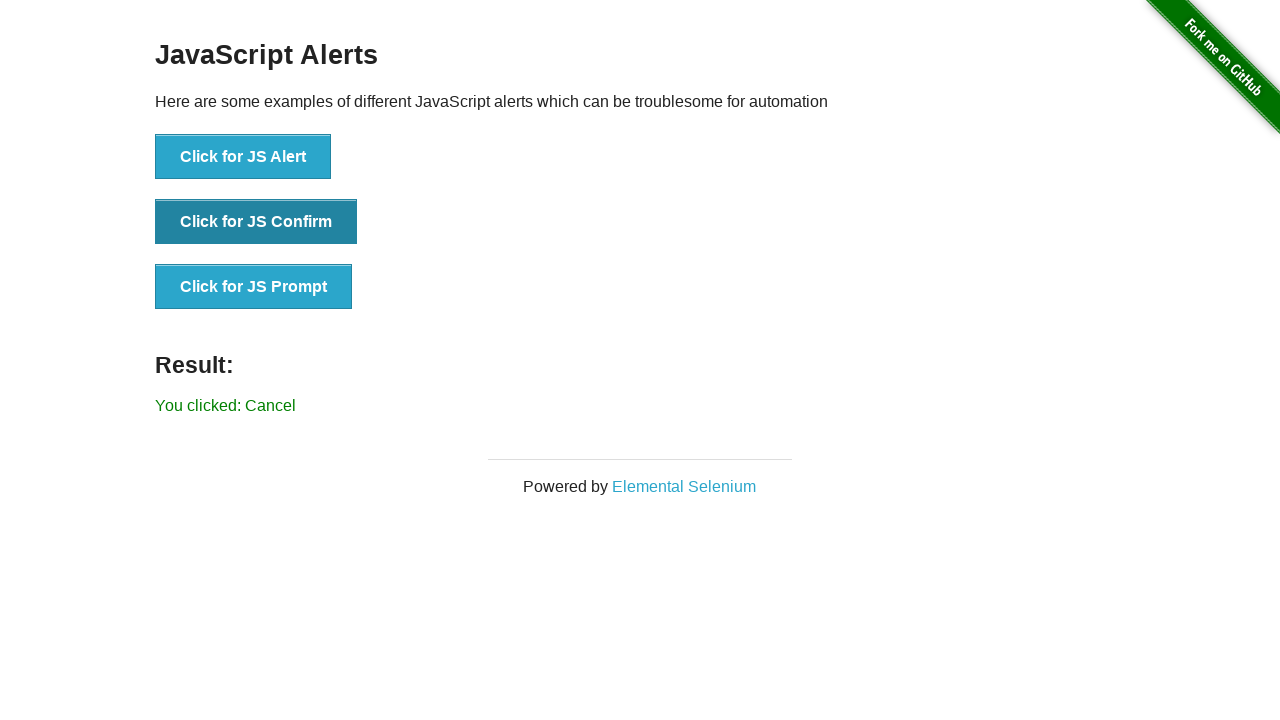